Tests selecting a value from the "Select Value" dropdown which uses a custom React select component

Starting URL: https://demoqa.com/select-menu

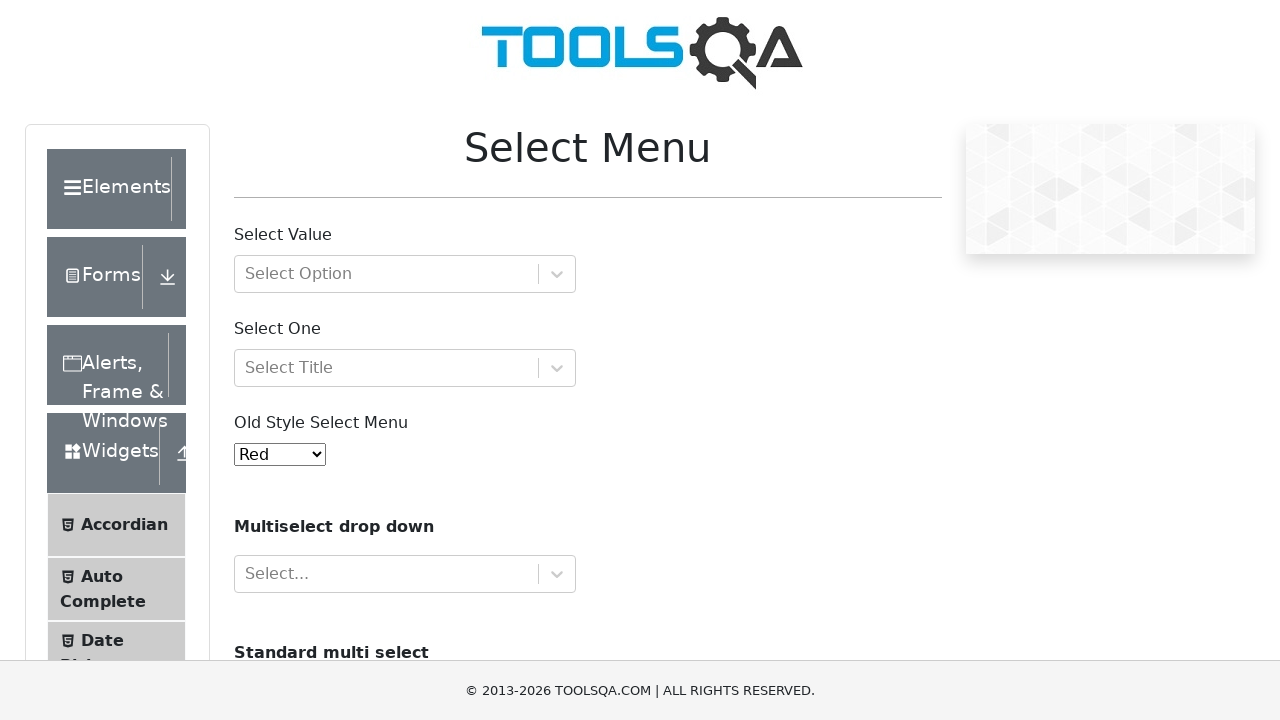

Clicked on the Select Value dropdown to open it at (405, 274) on #withOptGroup
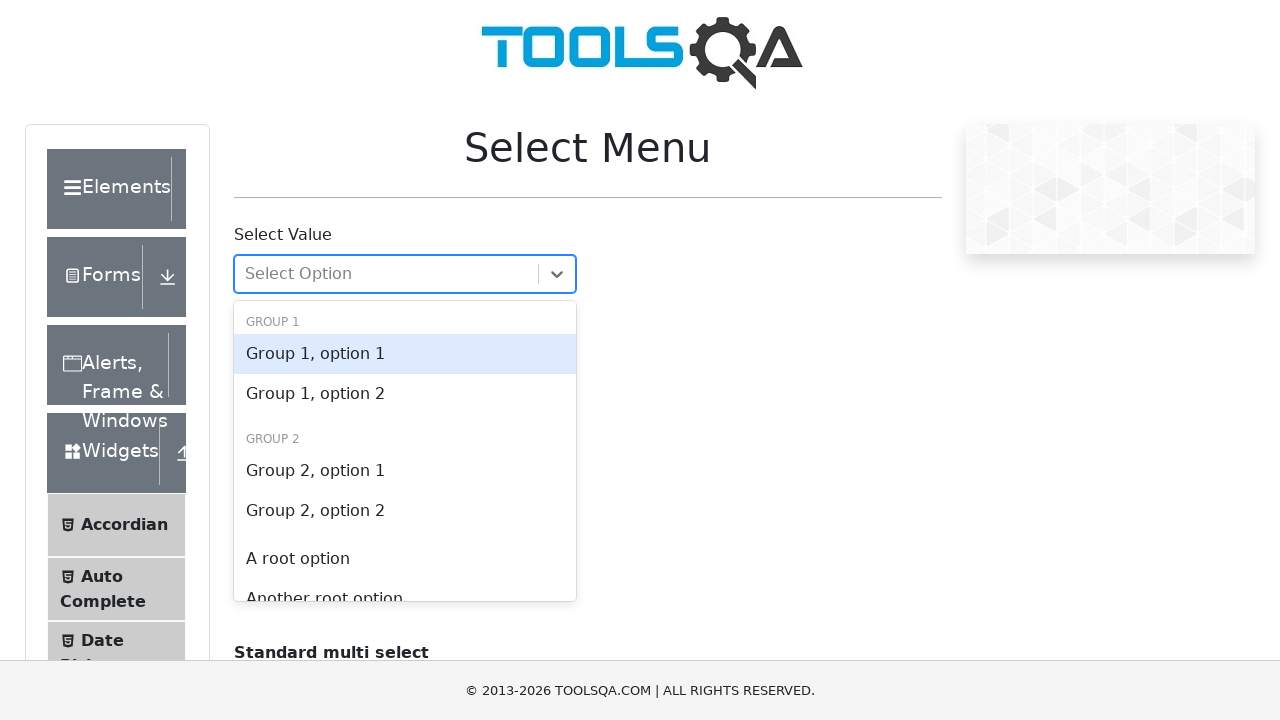

Selected 'Group 1, option 2' from the dropdown at (405, 394) on text=Group 1, option 2
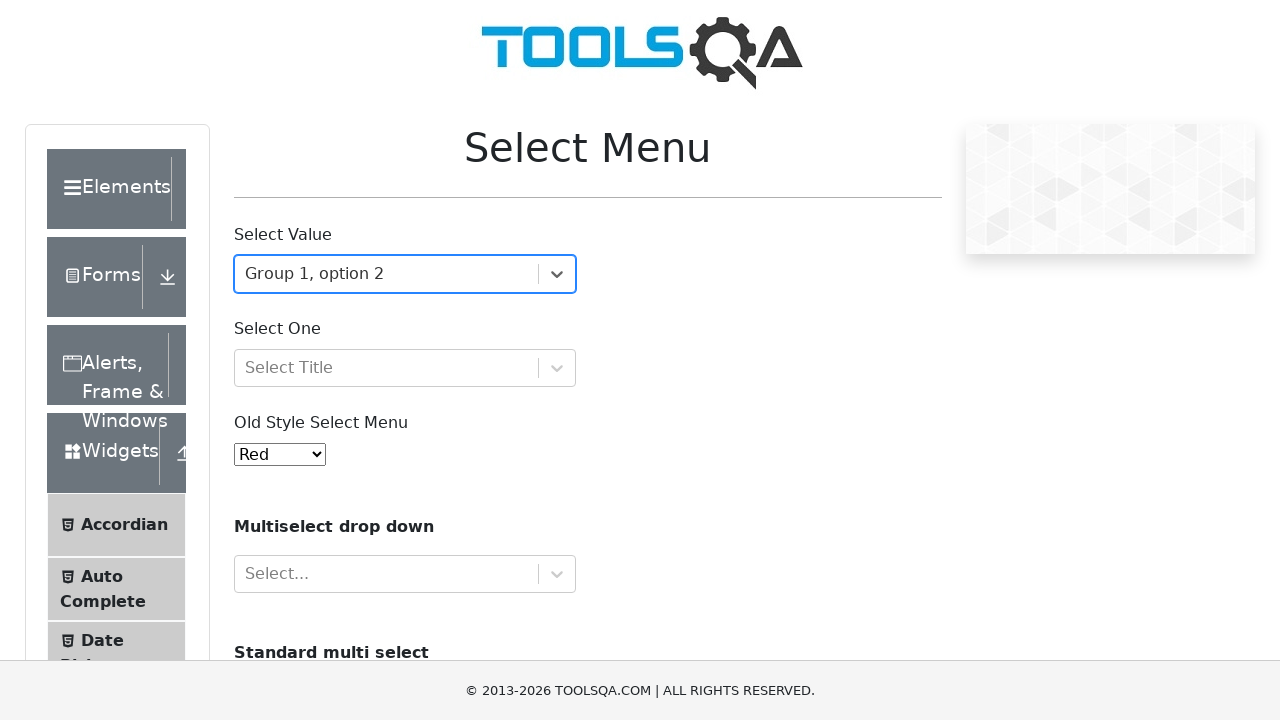

Verified that 'Group 1, option 2' is displayed in the Select Value field
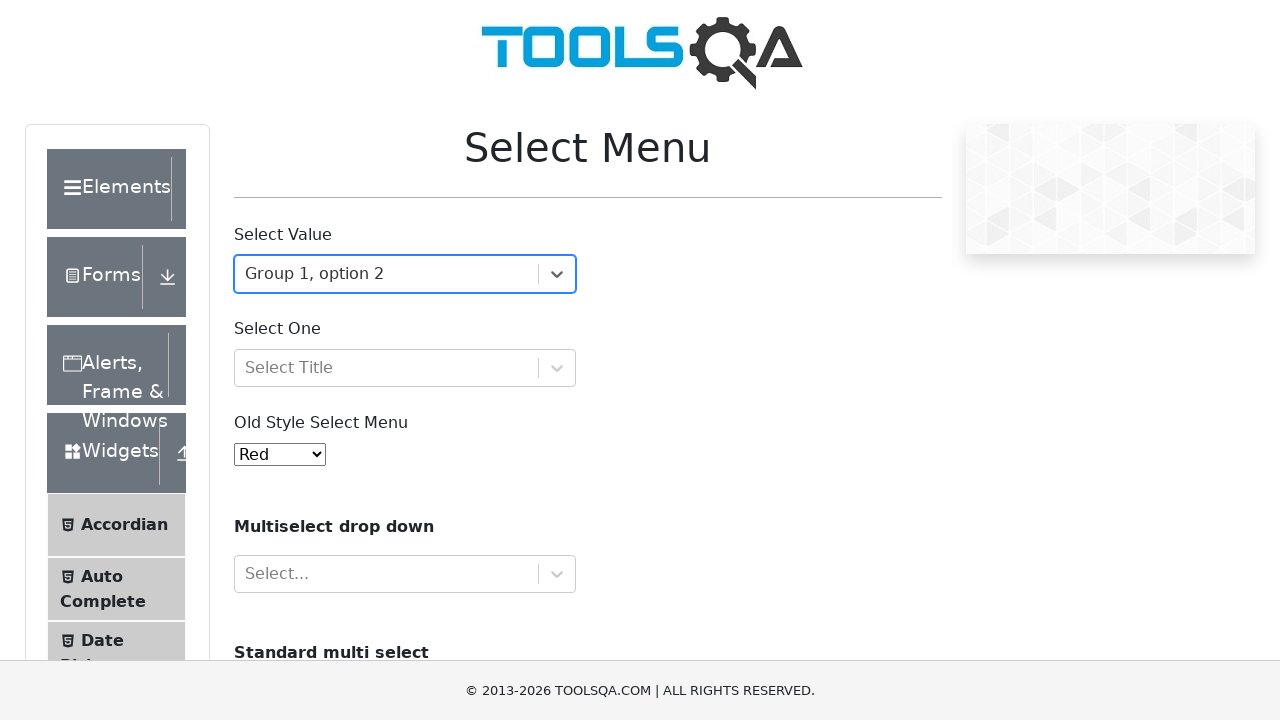

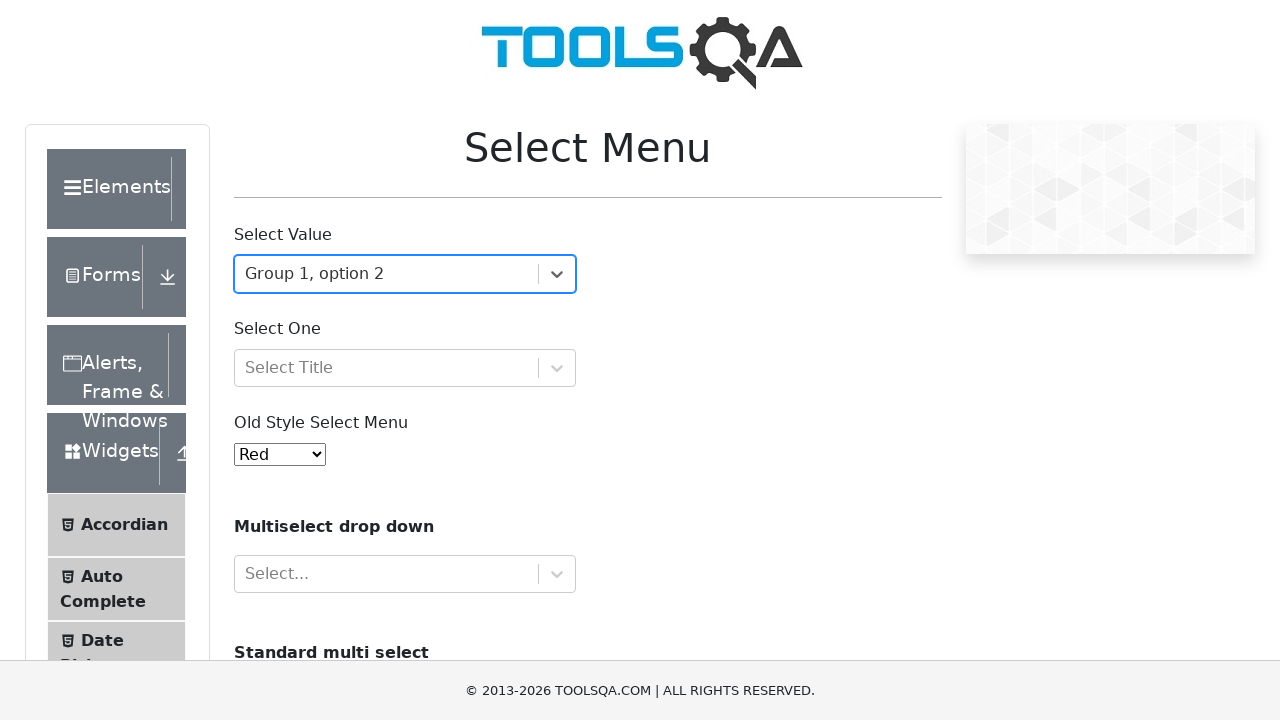